Navigates to sign in page and verifies password field is present

Starting URL: https://cannatrader-frontend.vercel.app/home

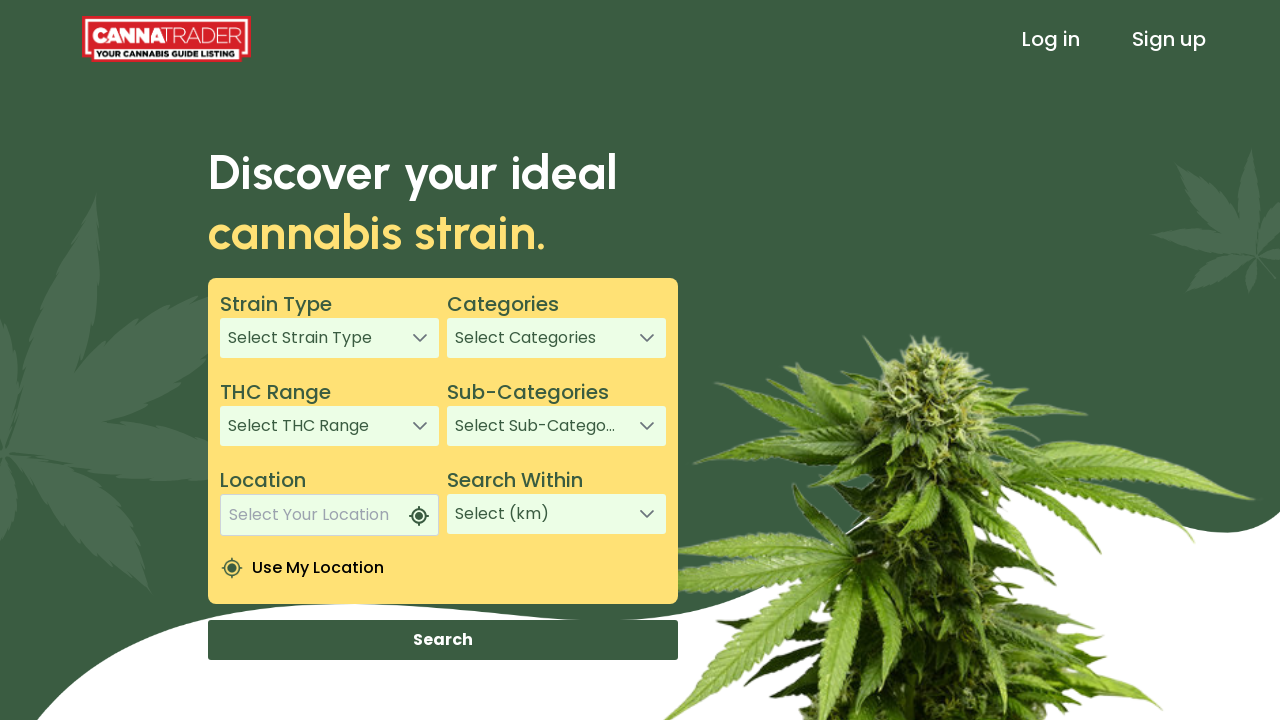

Clicked sign in link in header at (1051, 39) on xpath=/html/body/app-root/app-header/div[1]/header/div[3]/a[1]
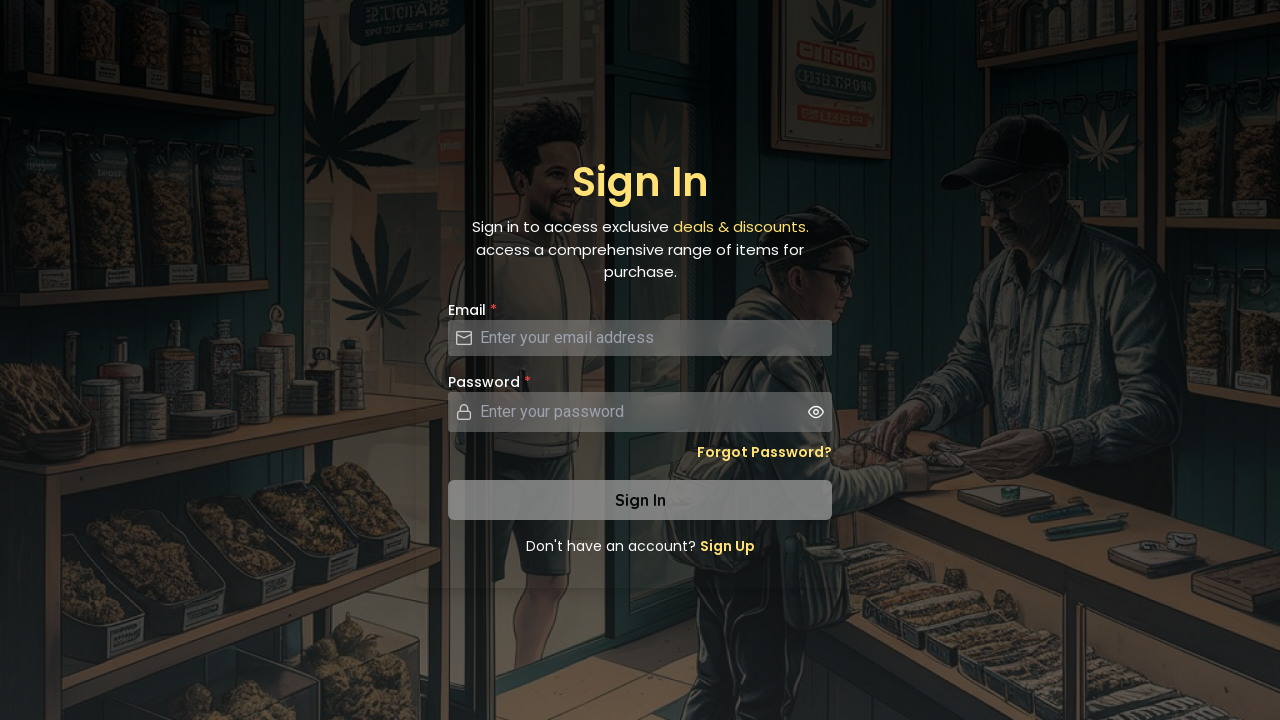

Password field is present and visible on sign in page
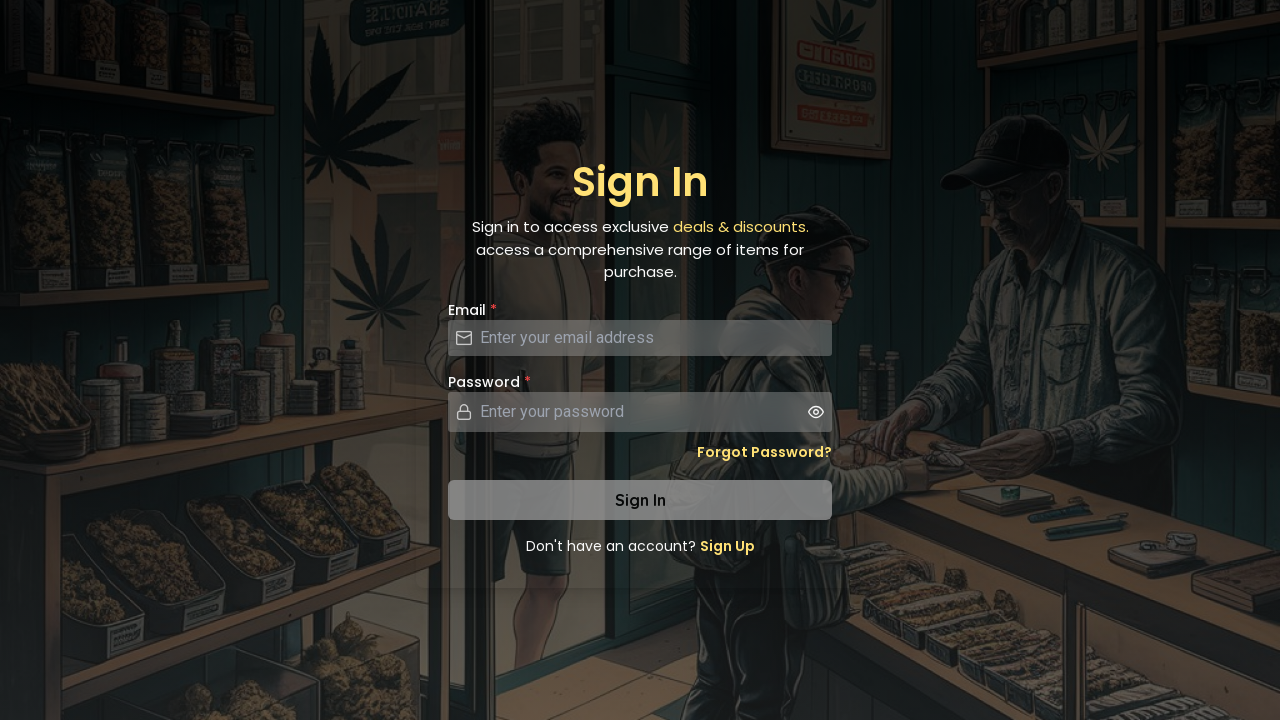

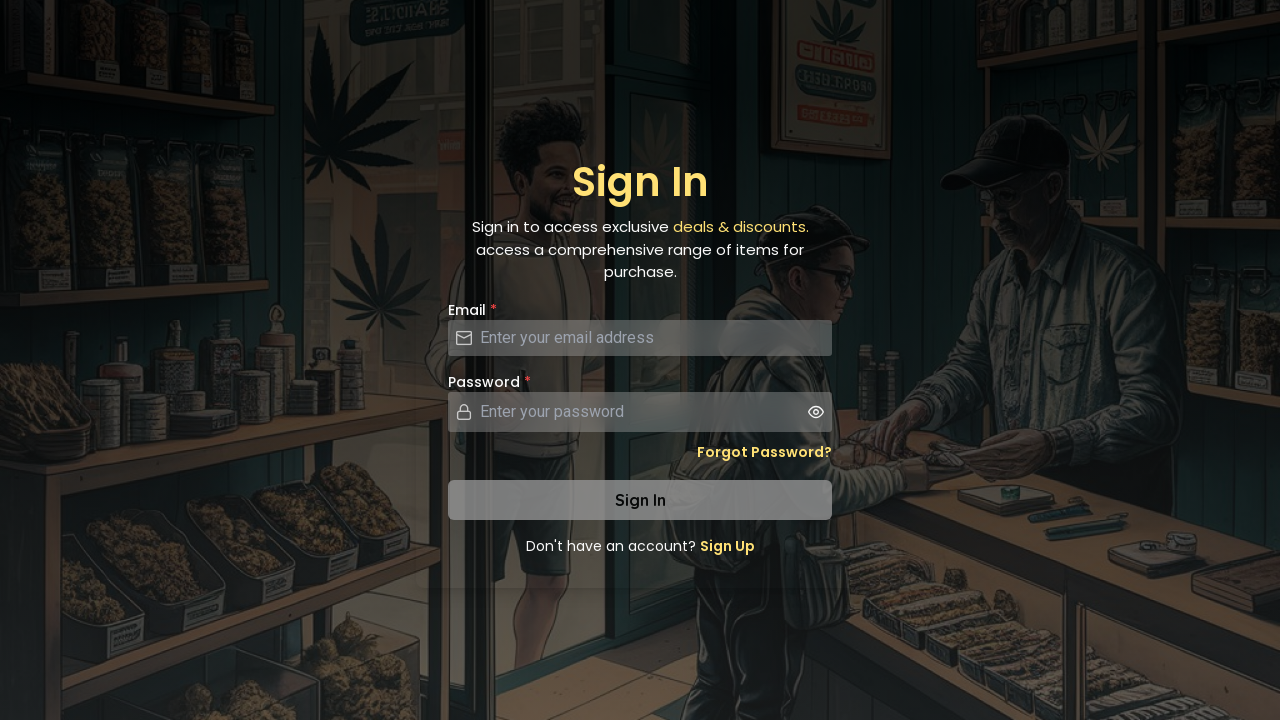